Tests click and hold functionality by selecting multiple items from 1 to 15 using mouse drag

Starting URL: https://automationfc.github.io/jquery-selectable/

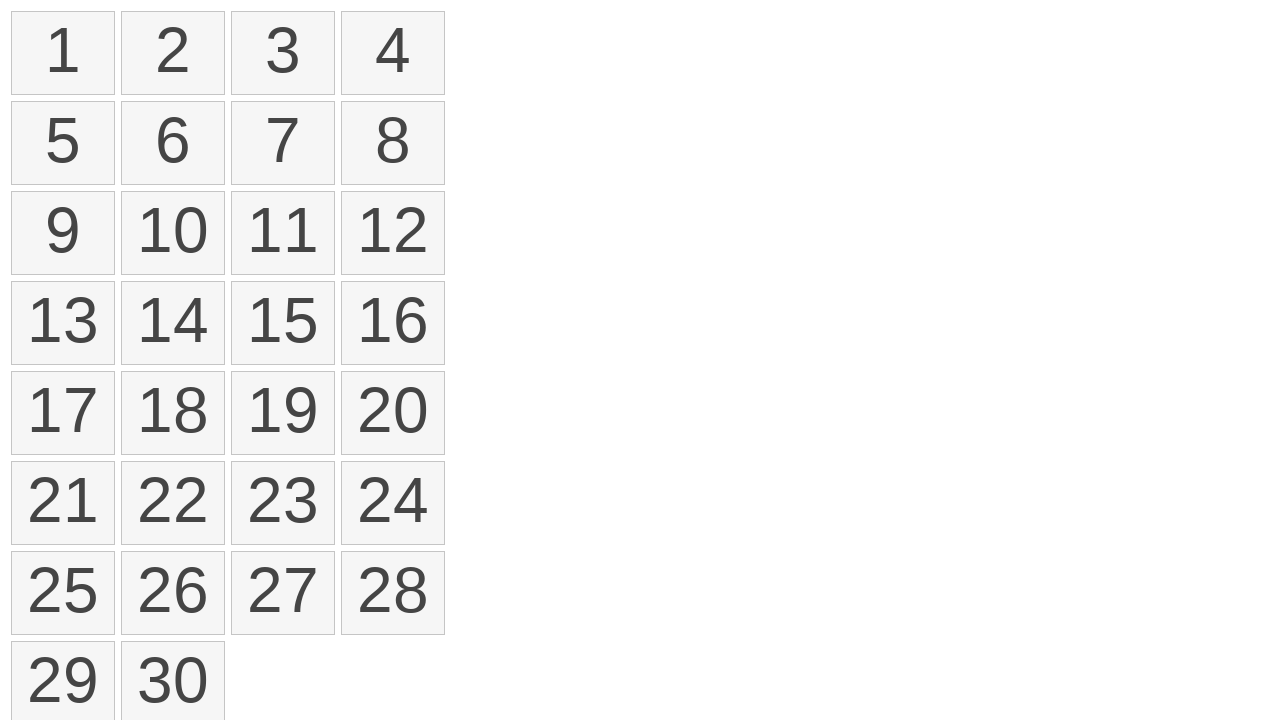

Located all selectable list items (li.ui-state-default)
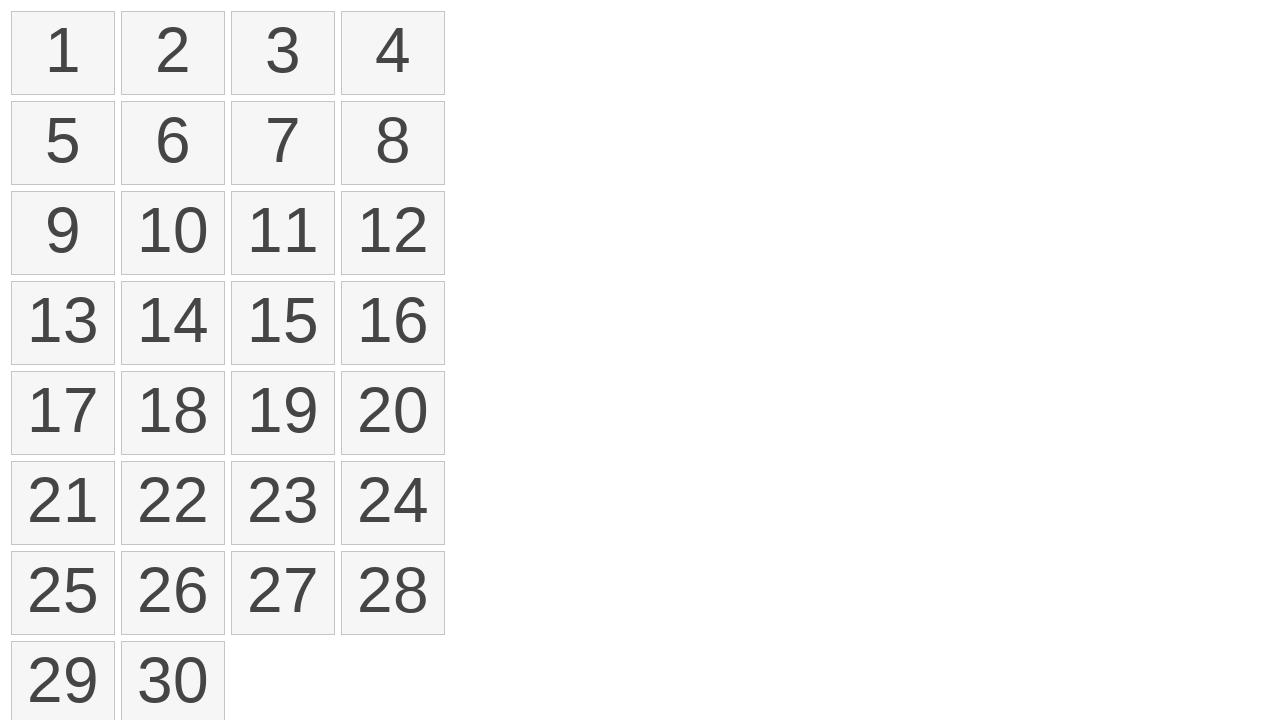

Moved mouse to element 1 position at (16, 16)
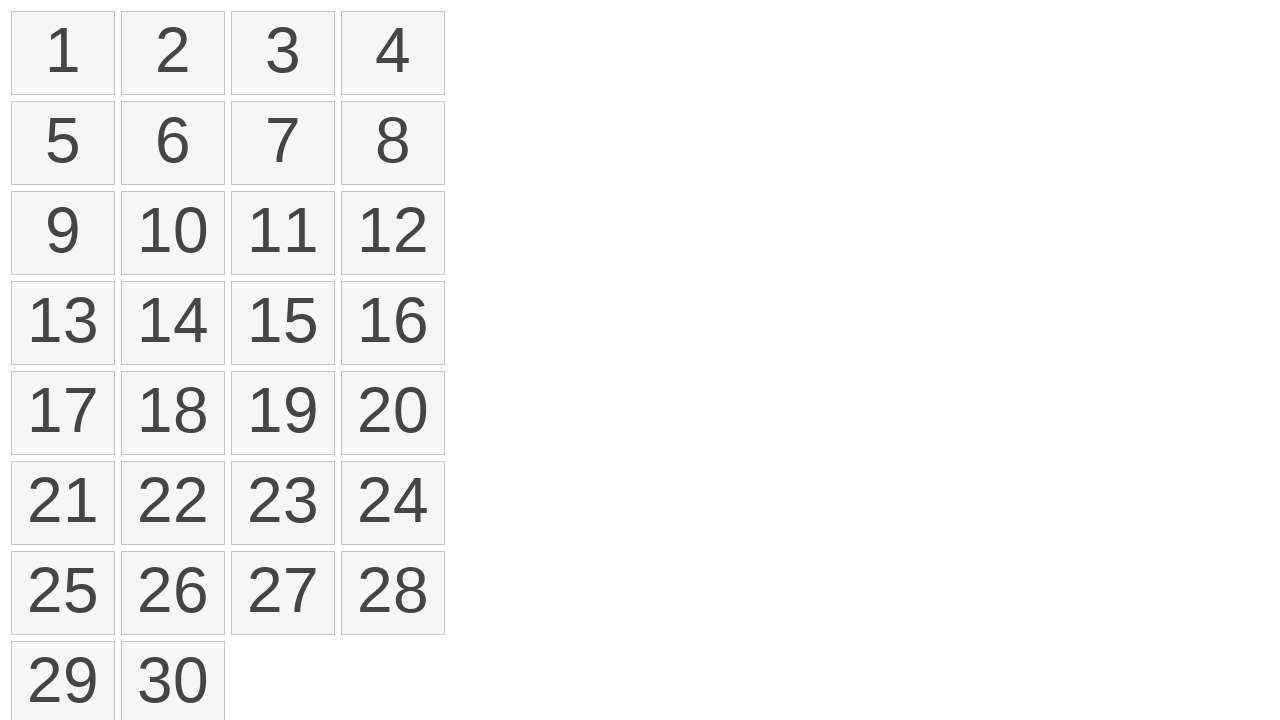

Pressed mouse button down to start click and hold at (16, 16)
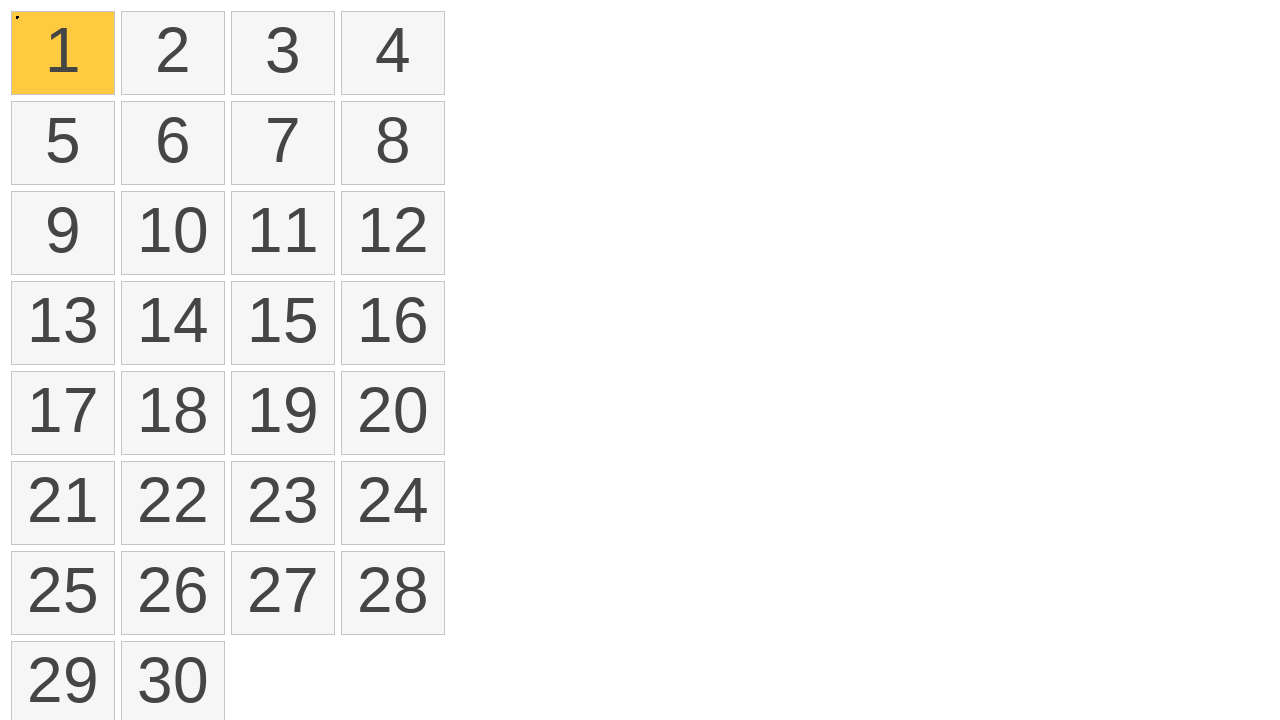

Dragged mouse from element 1 to element 15 at (236, 286)
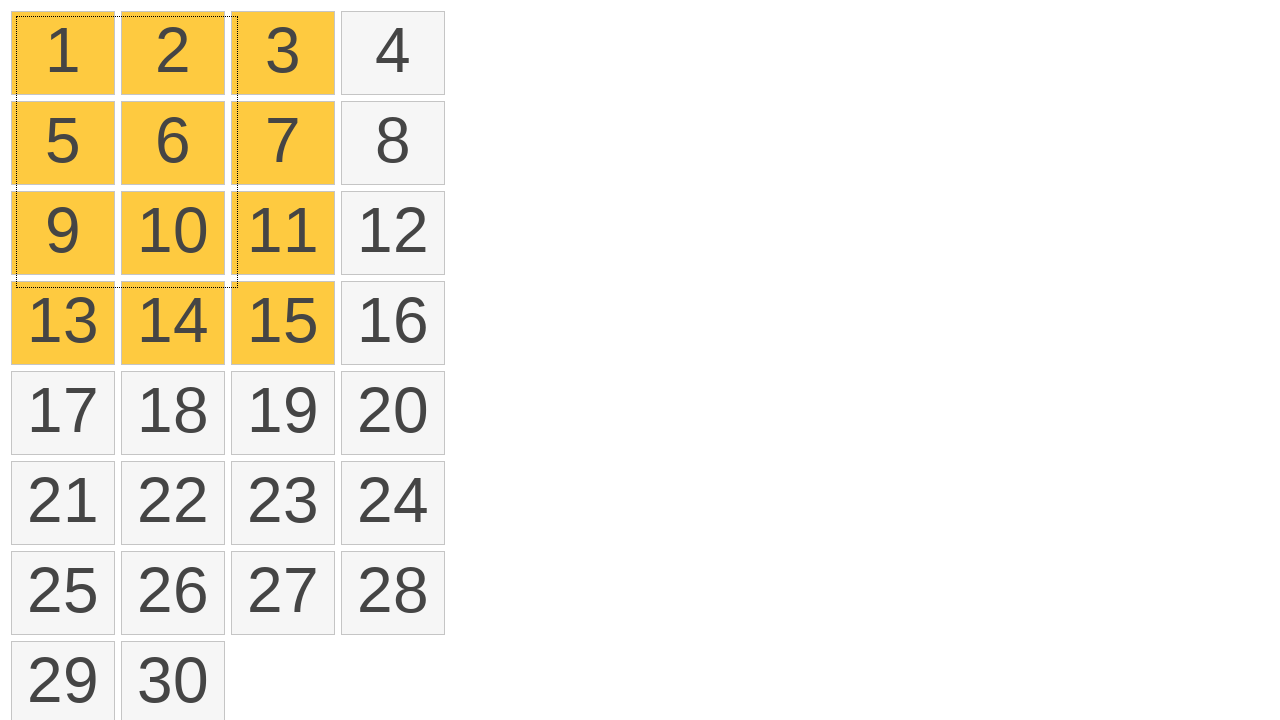

Released mouse button to complete click and hold selection of elements 1-15 at (236, 286)
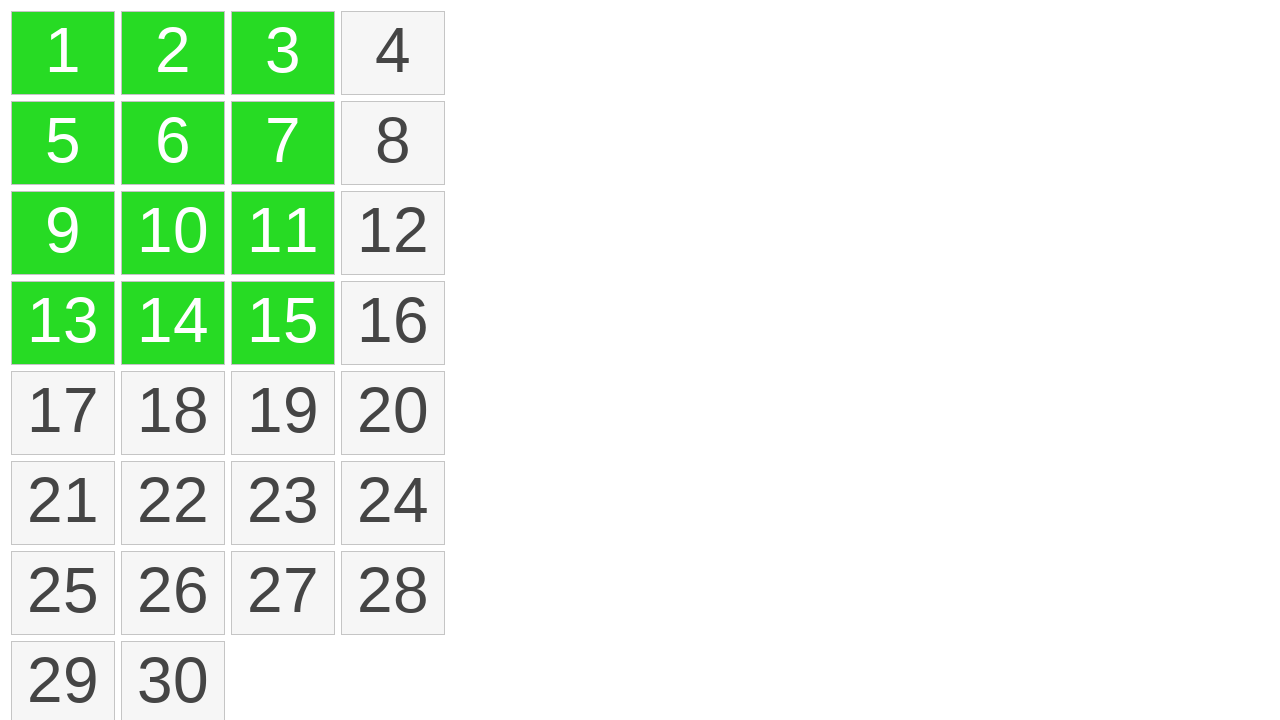

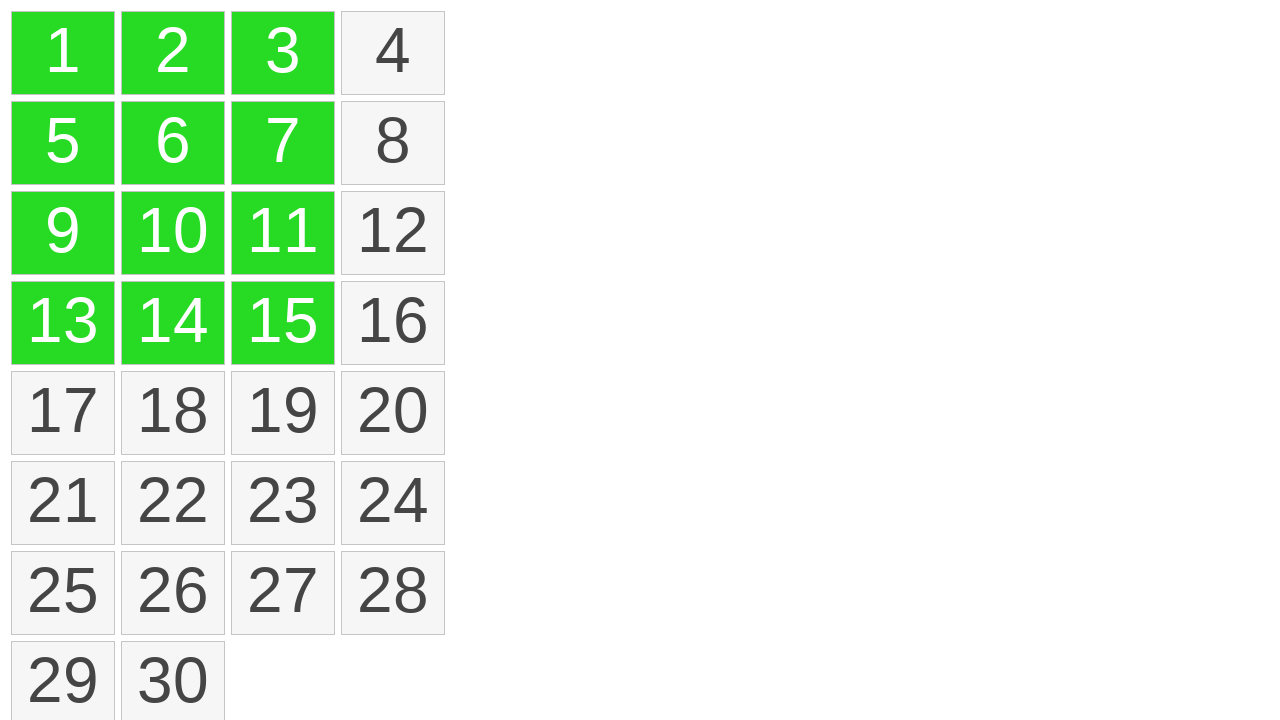